Tests jQuery UI slider functionality by dragging the slider handle to a new position

Starting URL: http://jqueryui.com/slider/

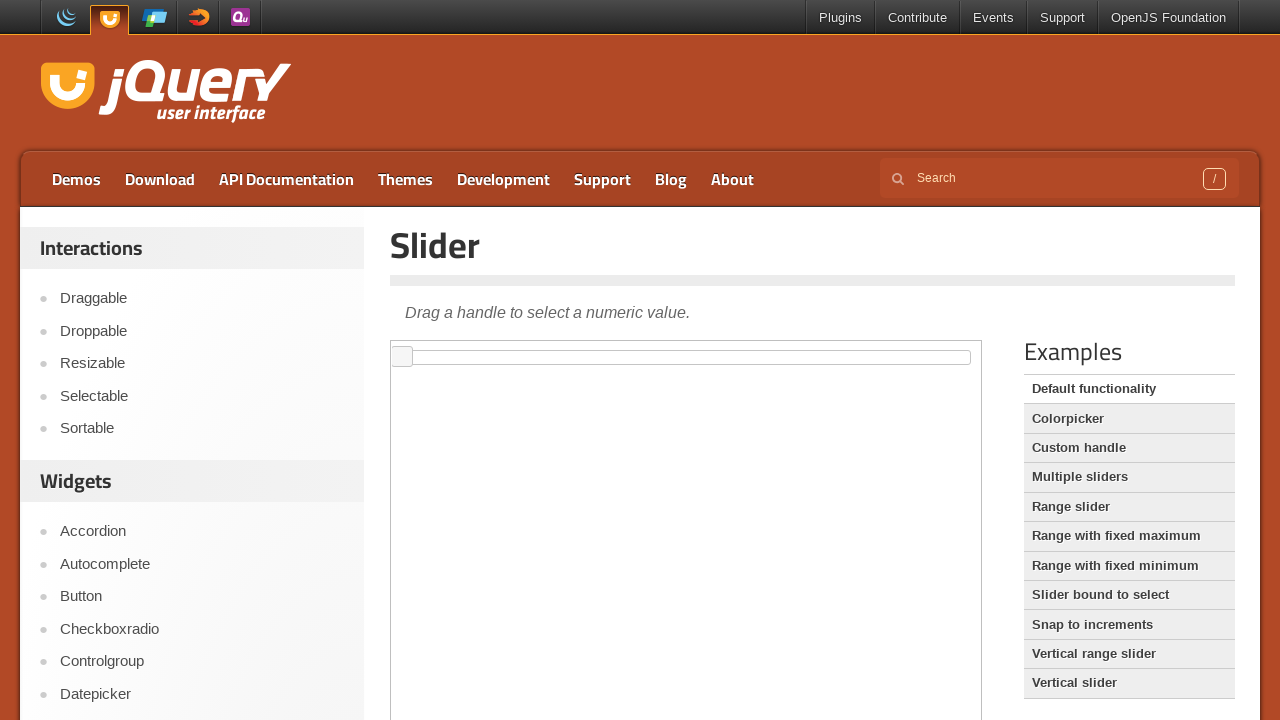

Located slider iframe and slider handle element
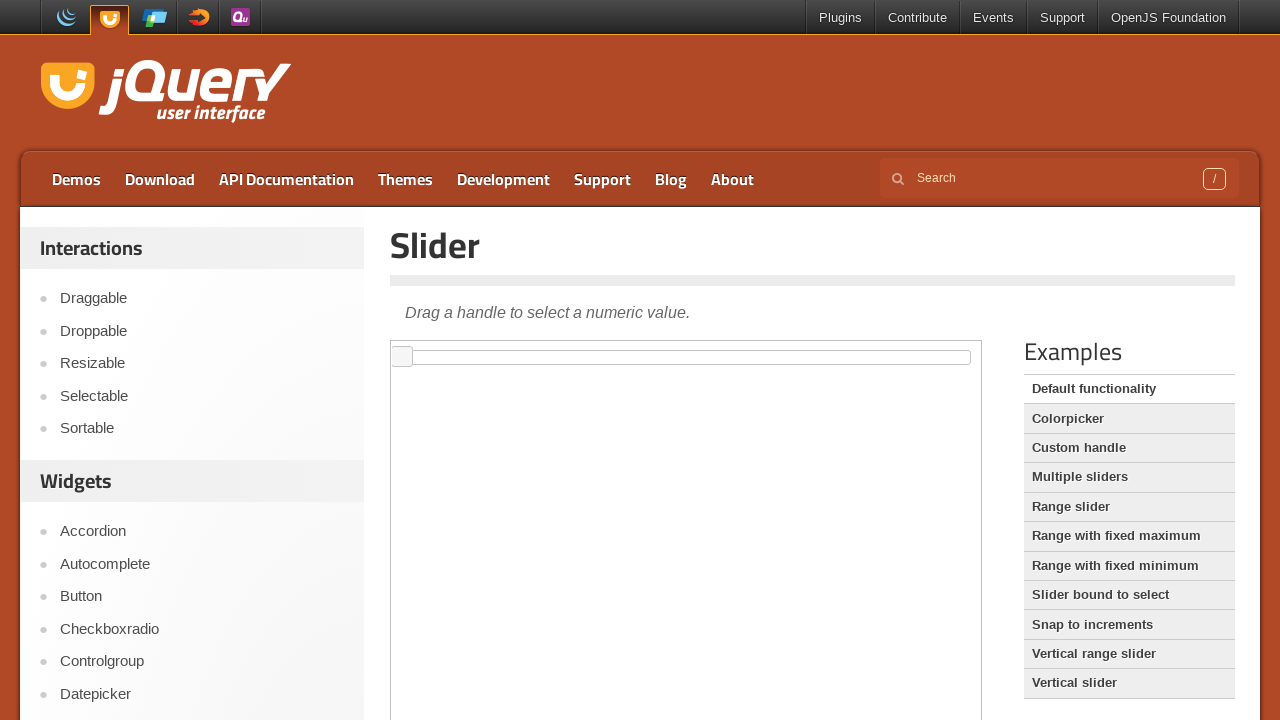

Retrieved slider handle bounding box coordinates
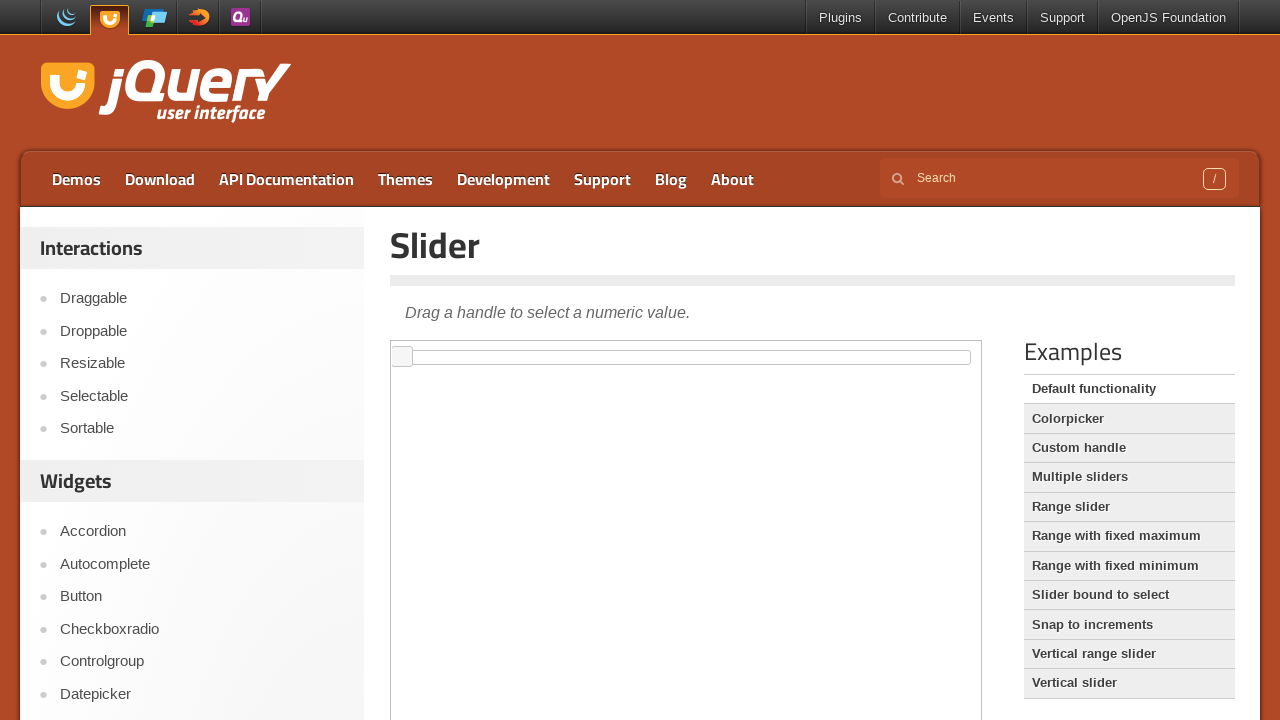

Moved mouse to slider handle center position at (402, 357)
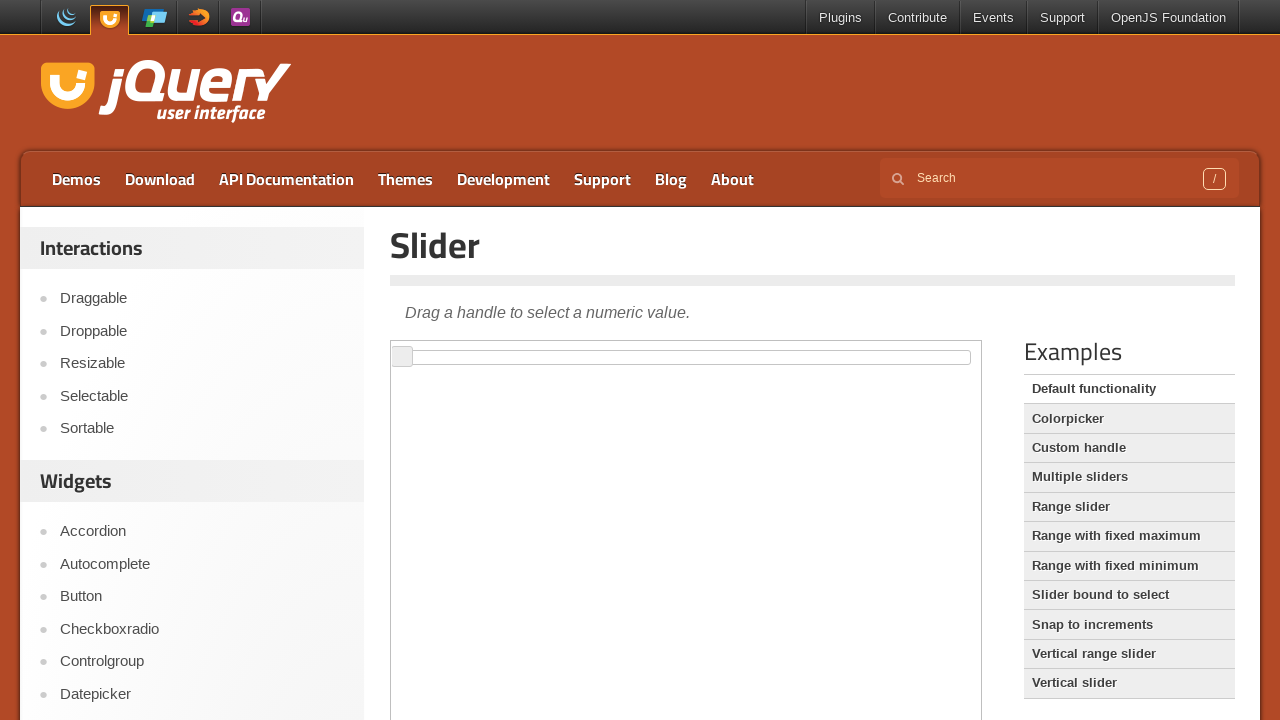

Pressed down mouse button on slider handle at (402, 357)
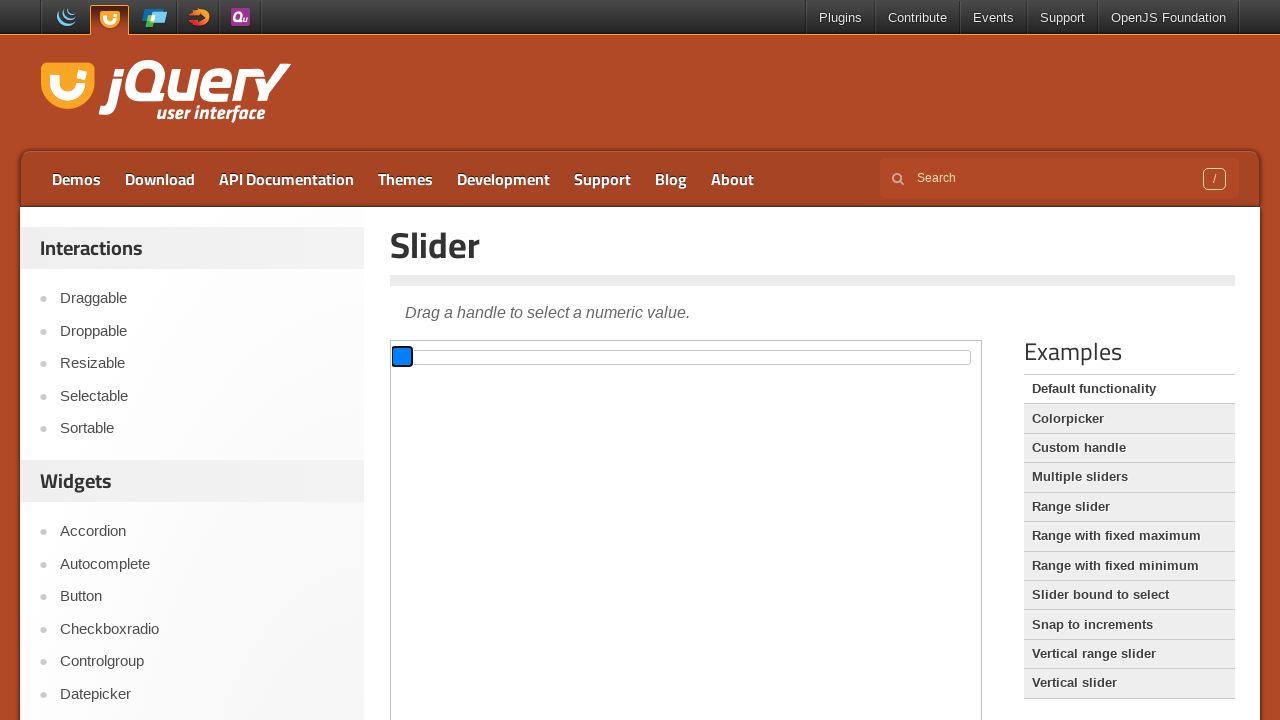

Dragged slider handle 200 pixels to the right at (602, 357)
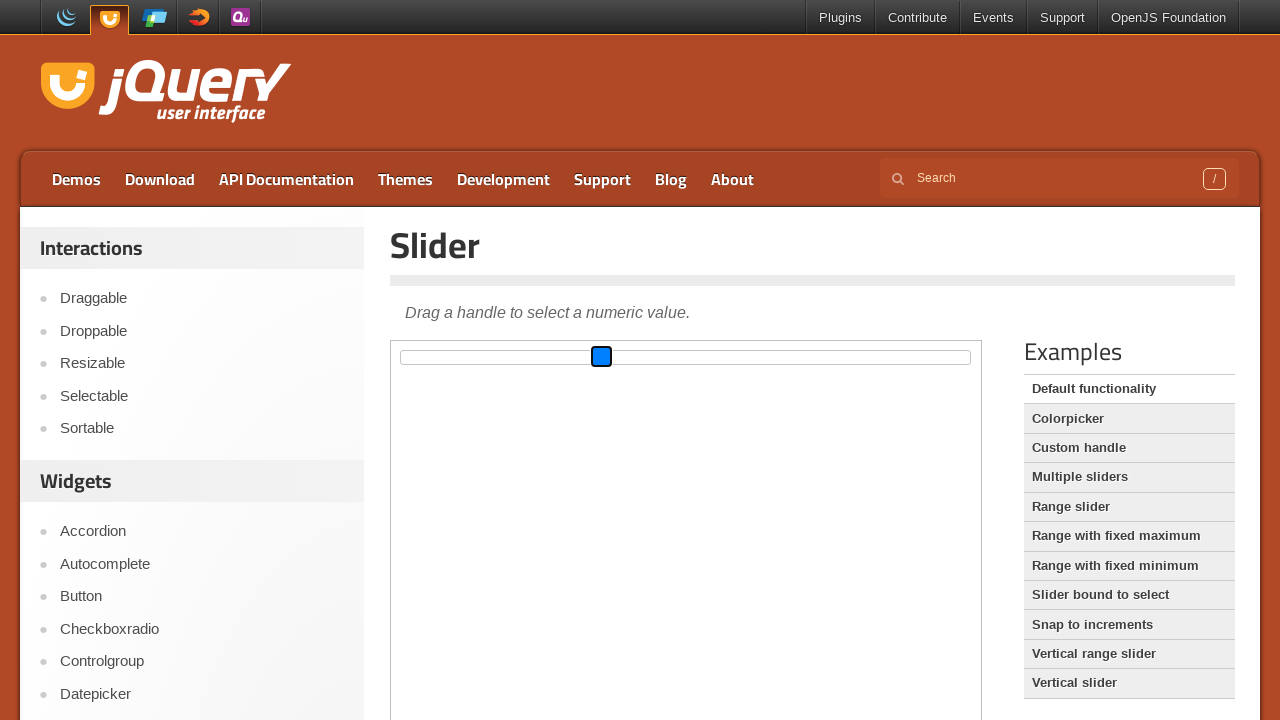

Released mouse button to complete slider drag at (602, 357)
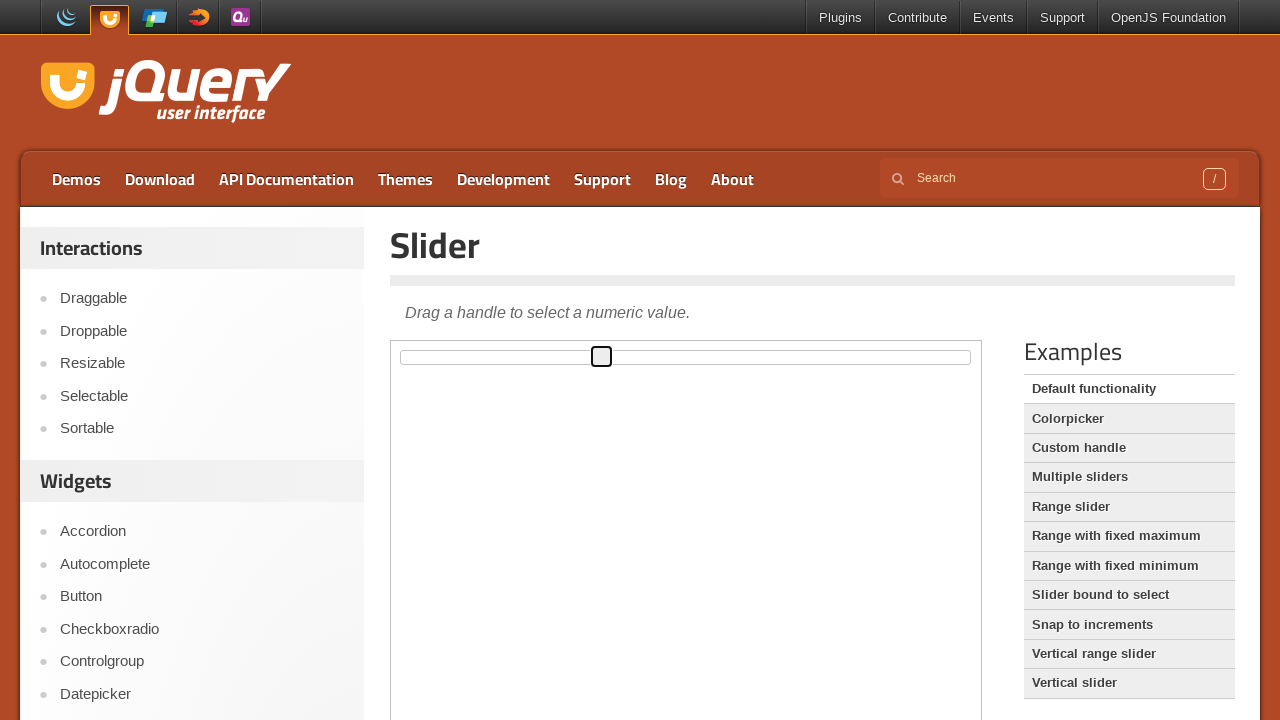

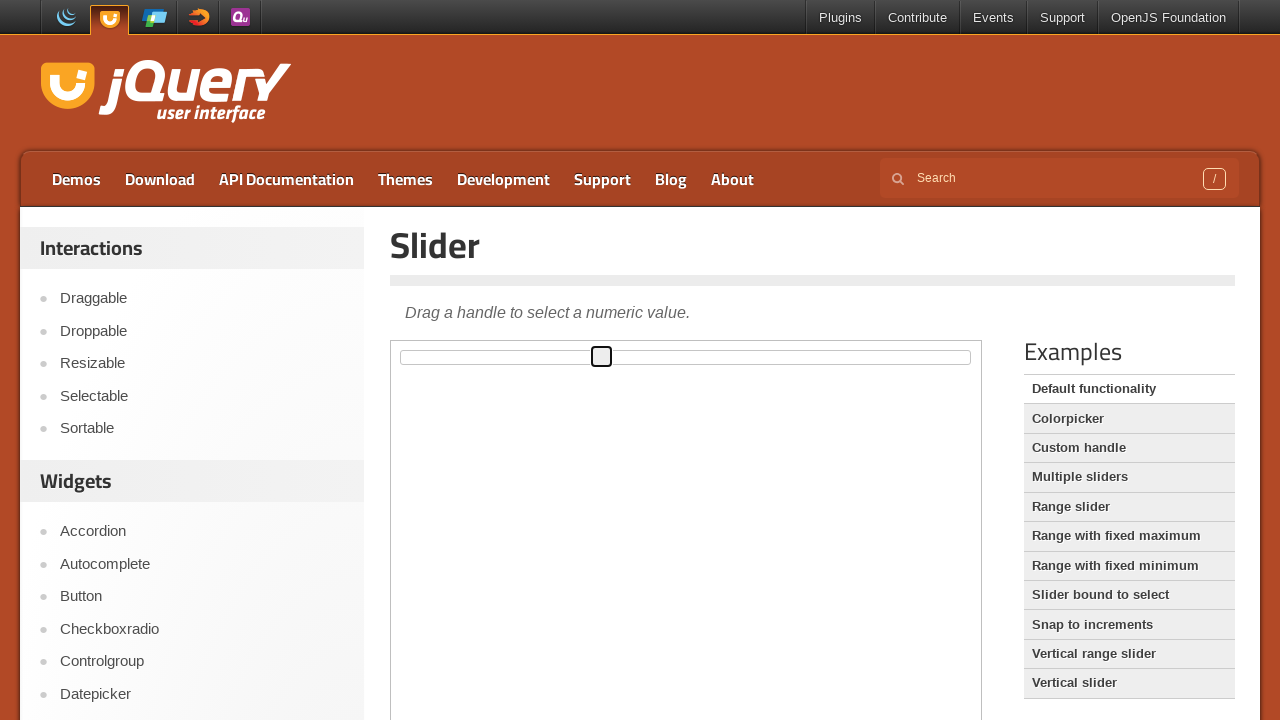